Tests scrolling to form elements and filling in name and date fields on a form page

Starting URL: https://formy-project.herokuapp.com/scroll

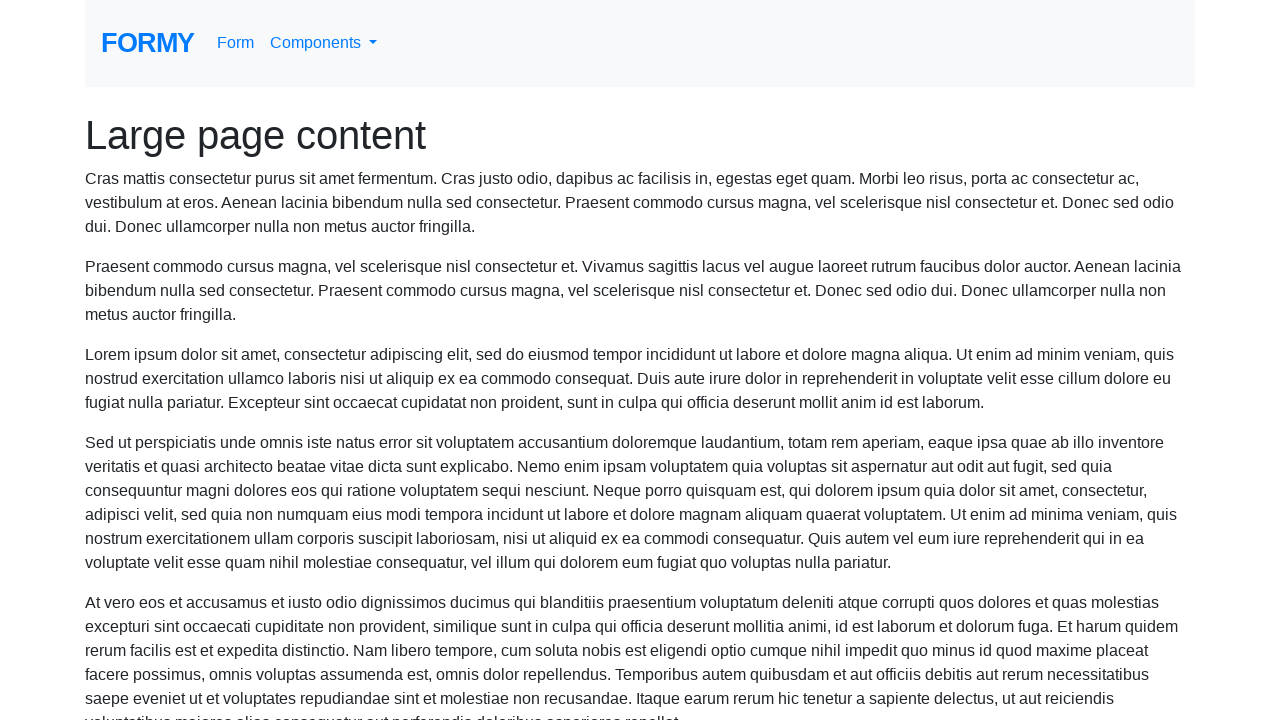

Located name field element
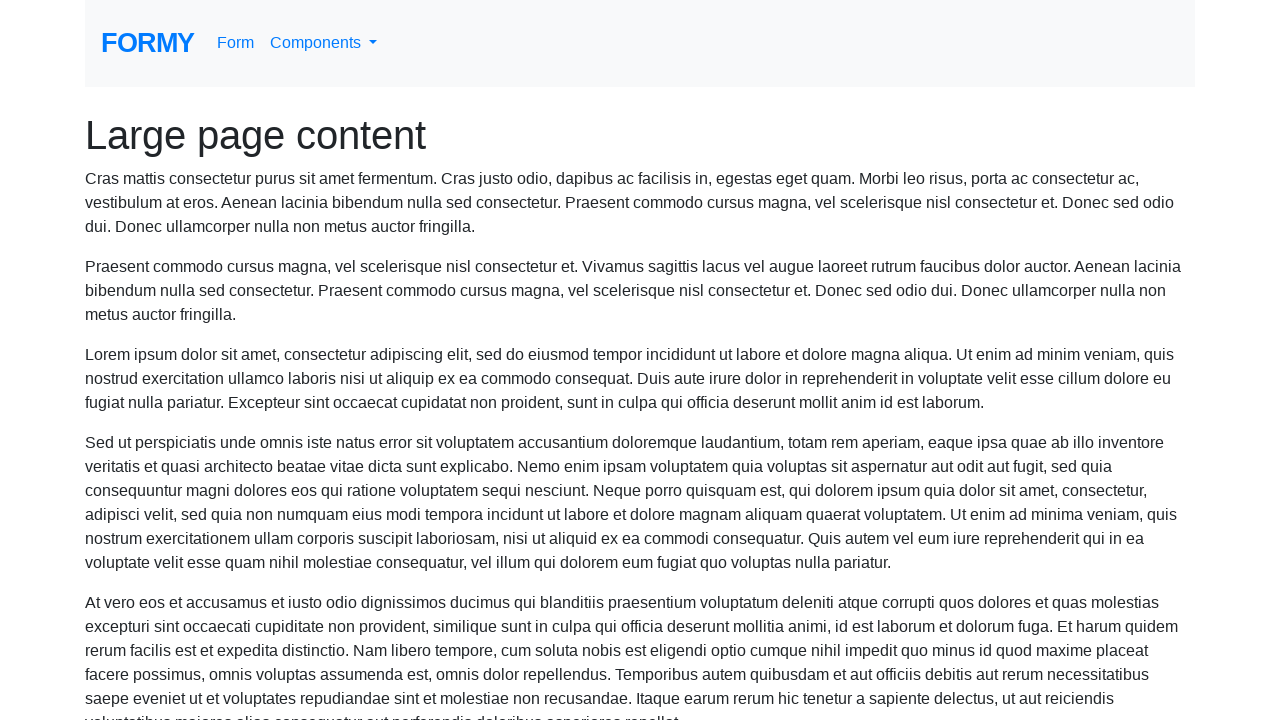

Scrolled to name field
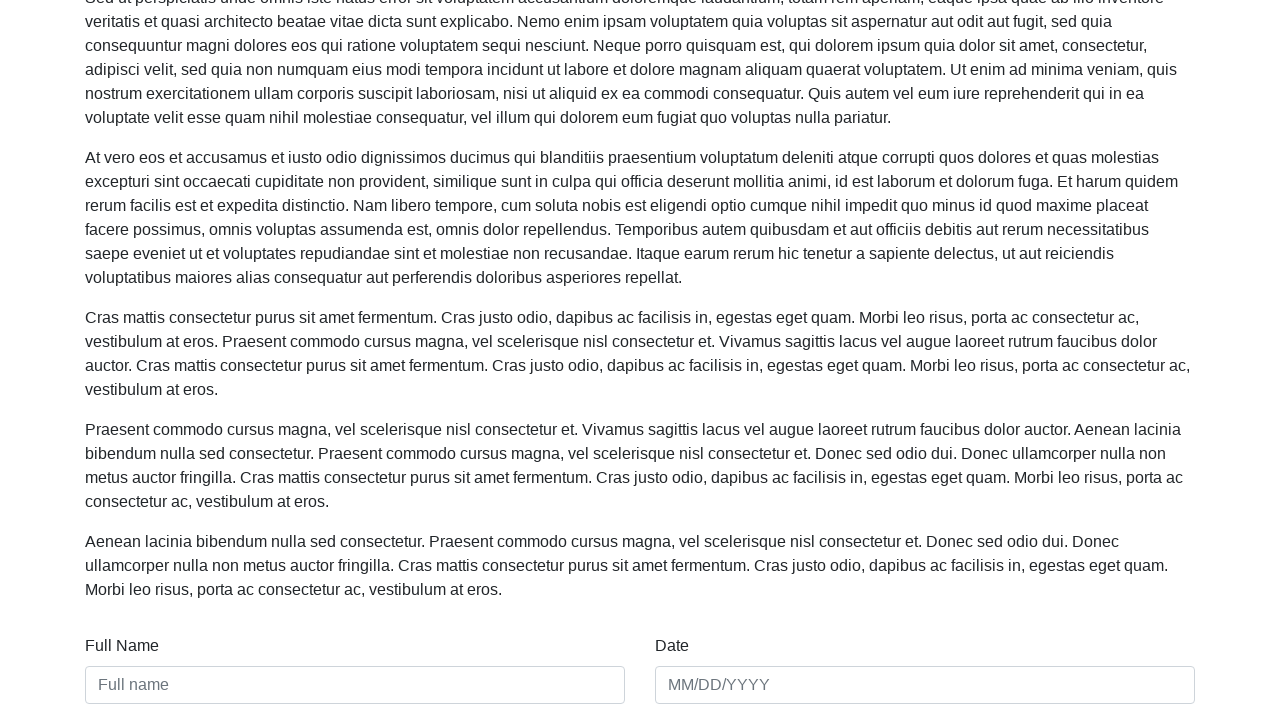

Filled name field with 'Karin Armbrust' on #name
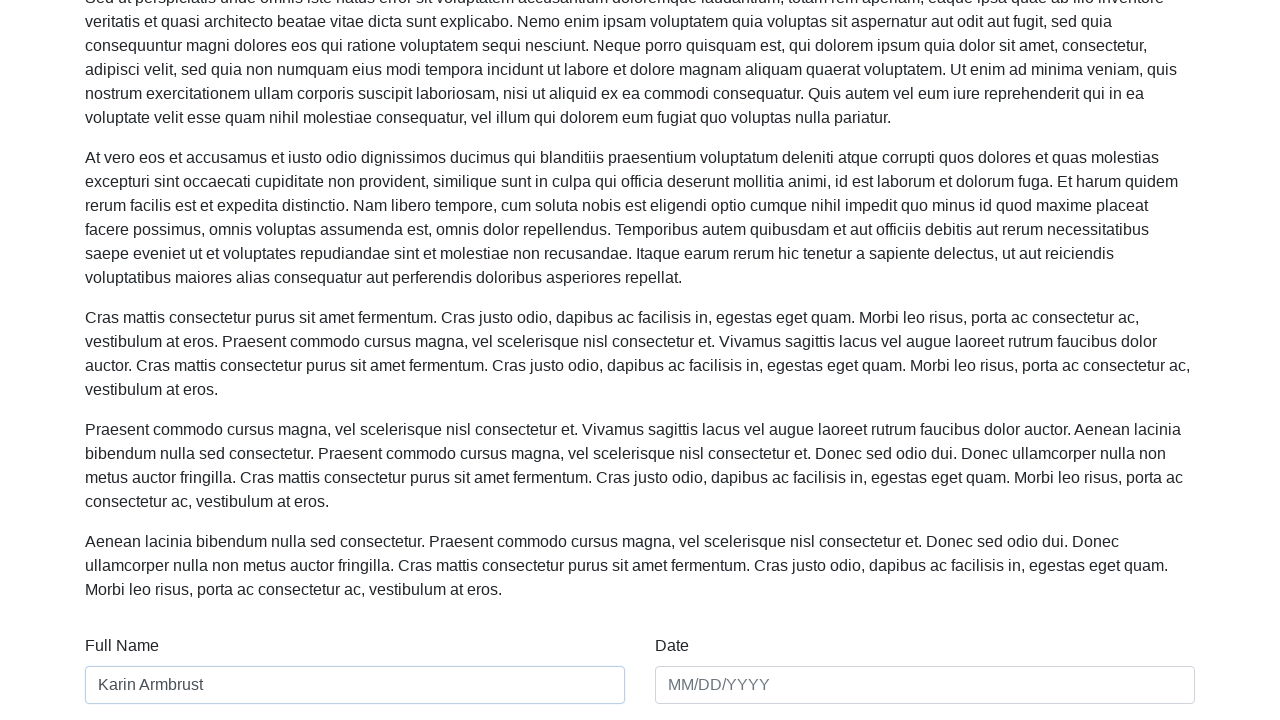

Filled date field with '01/03/2010' on #date
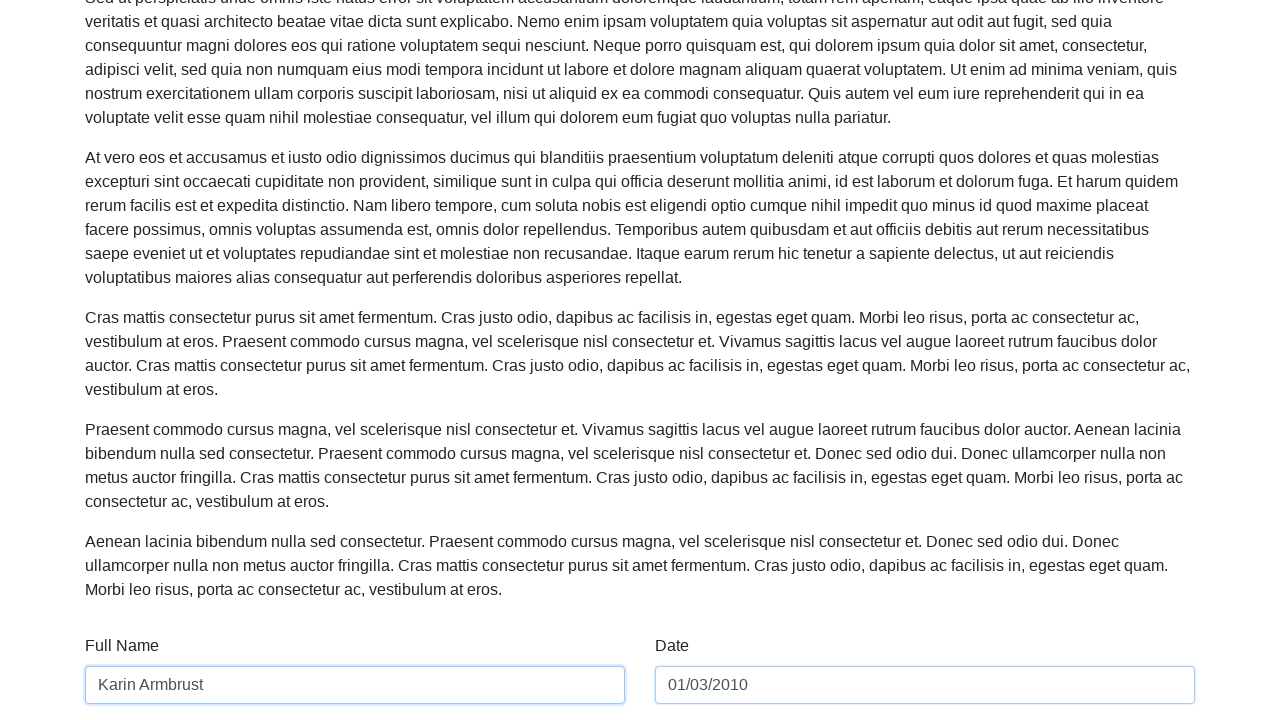

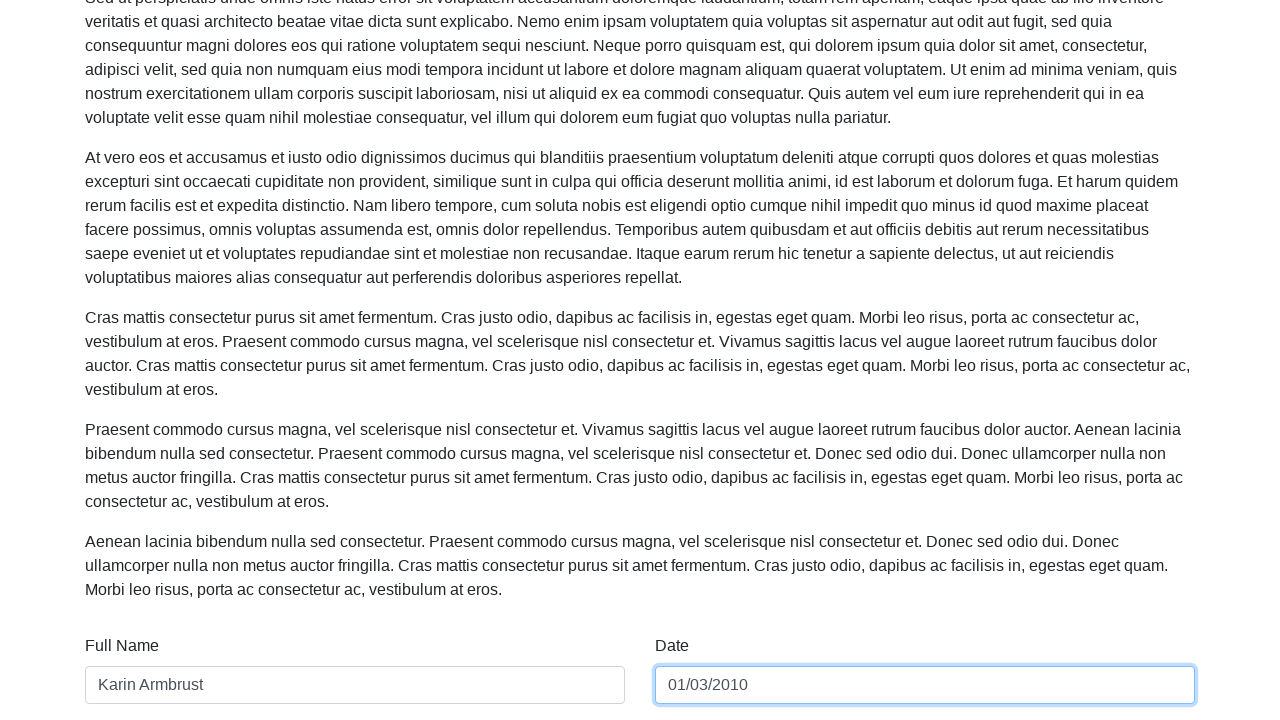